Tests a dynamic pricing page by waiting for a specific price, booking when the price reaches $100, and solving a math problem to complete the booking

Starting URL: http://suninjuly.github.io/explicit_wait2.html

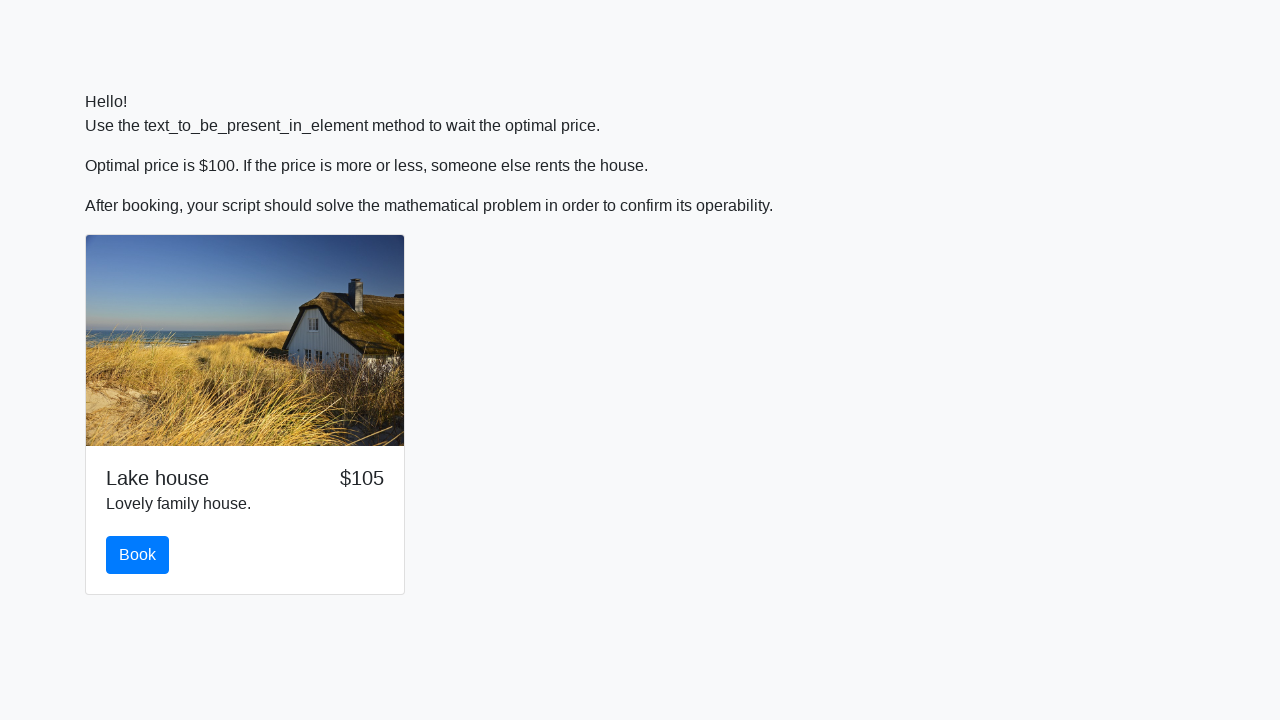

Waited for price to reach $100
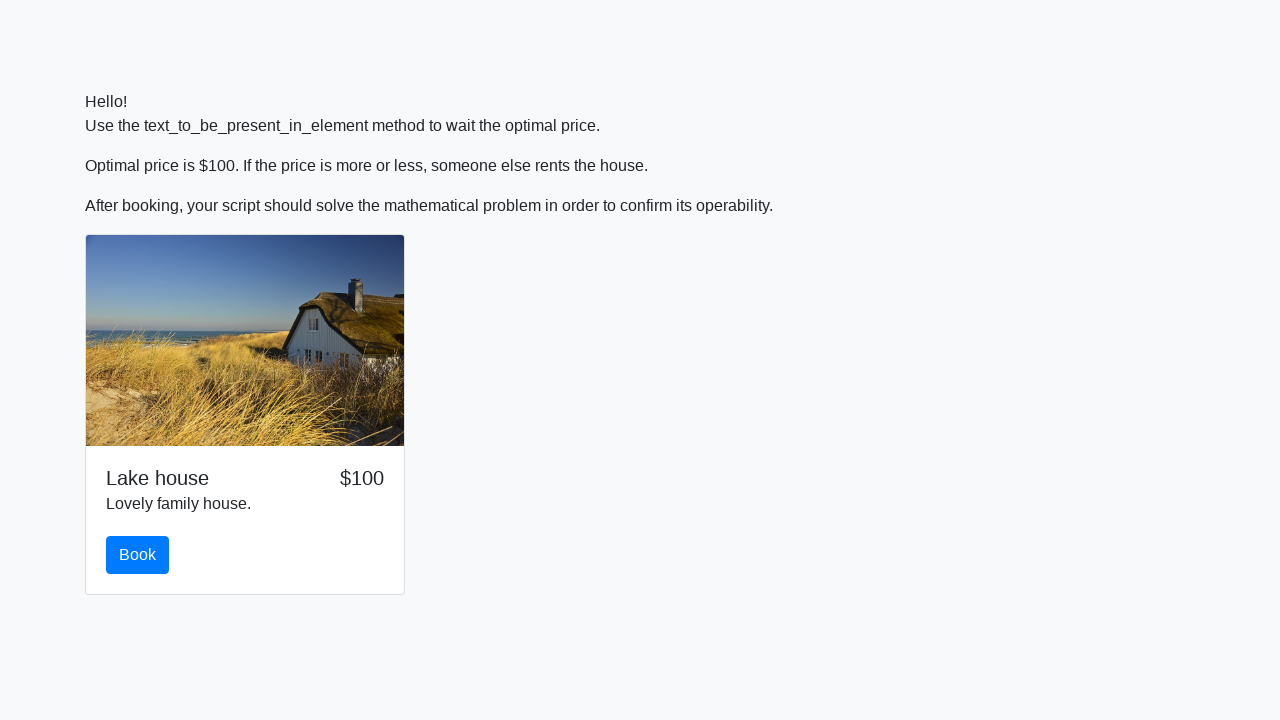

Clicked book button when price reached $100 at (138, 555) on #book
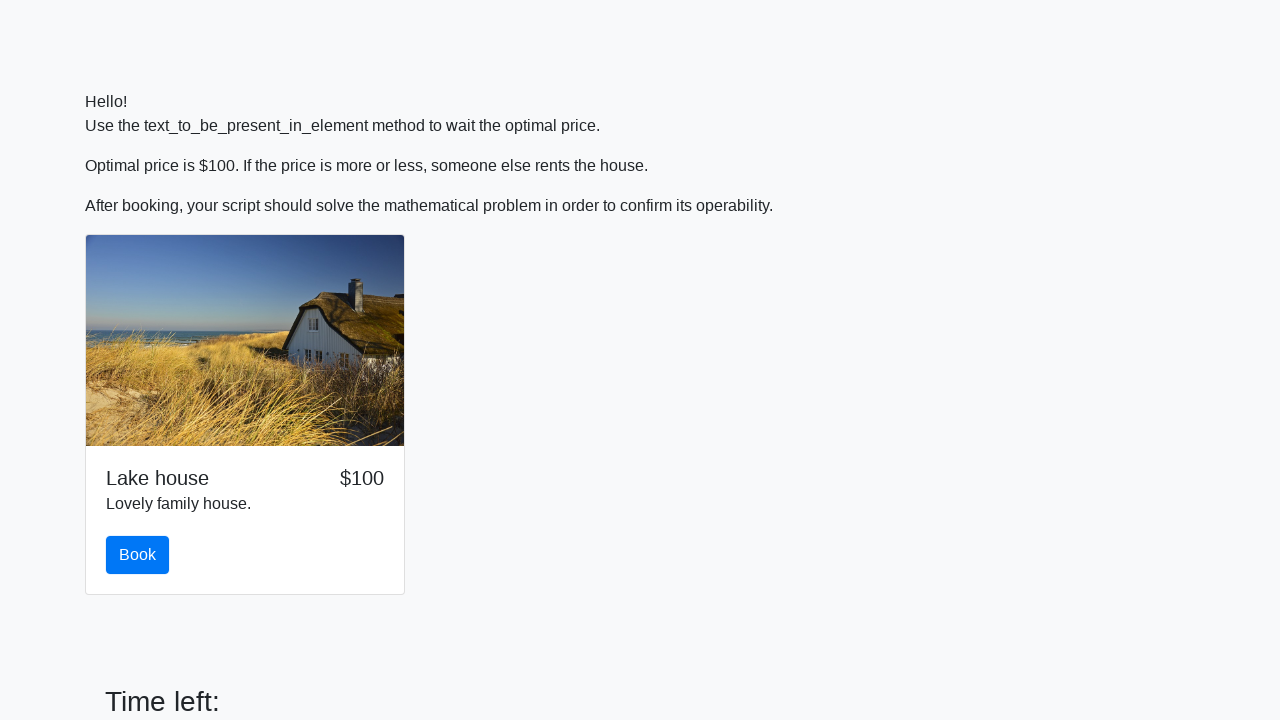

Retrieved input value for math problem
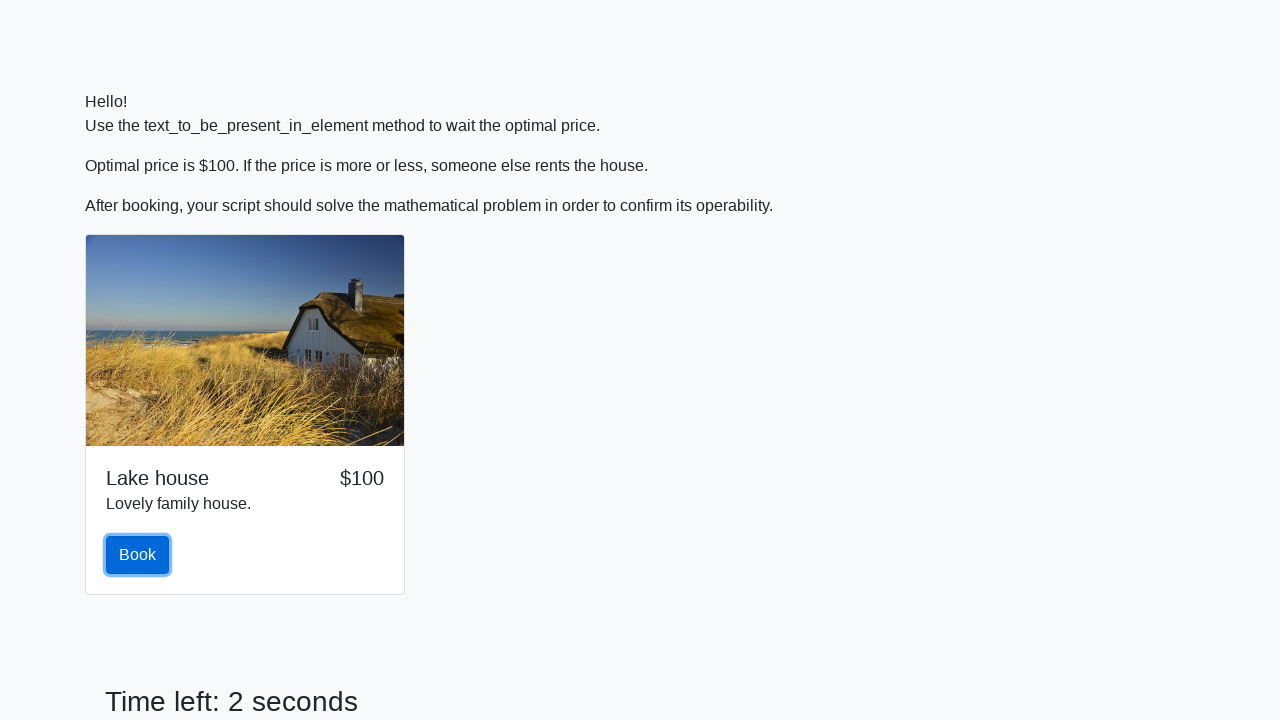

Filled answer field with calculated result on #answer
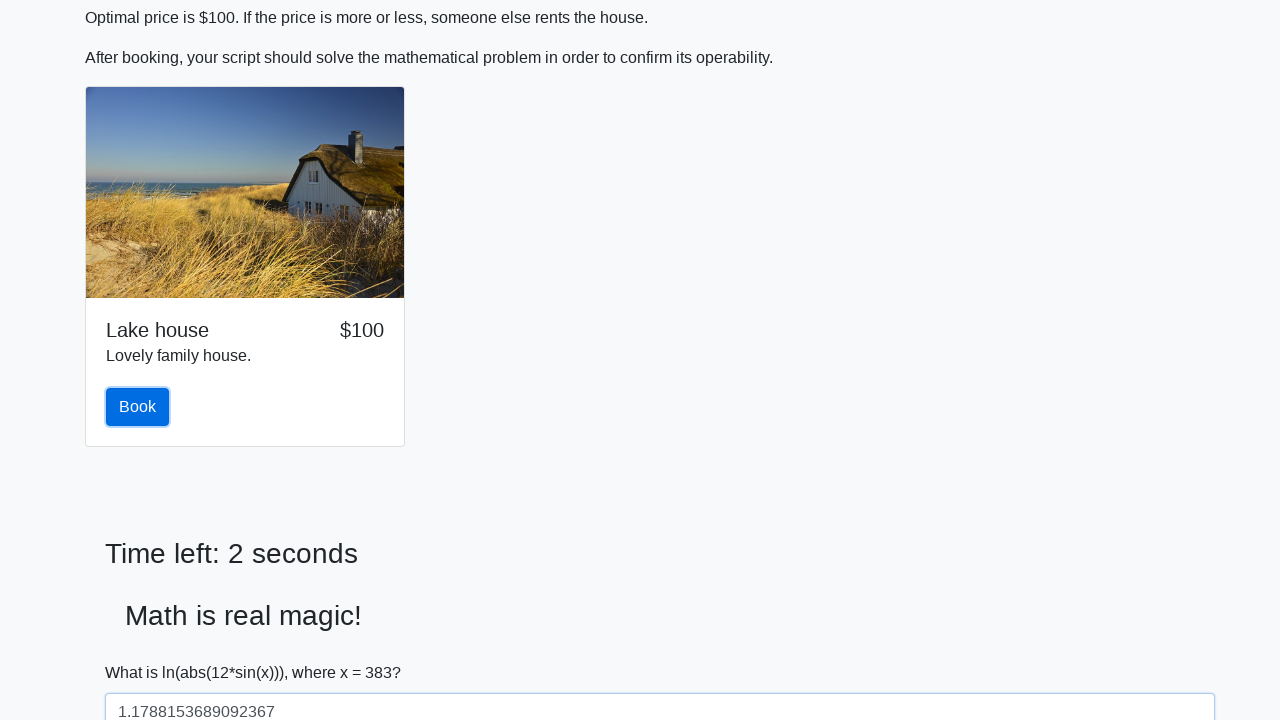

Clicked solve button to submit answer at (143, 651) on #solve
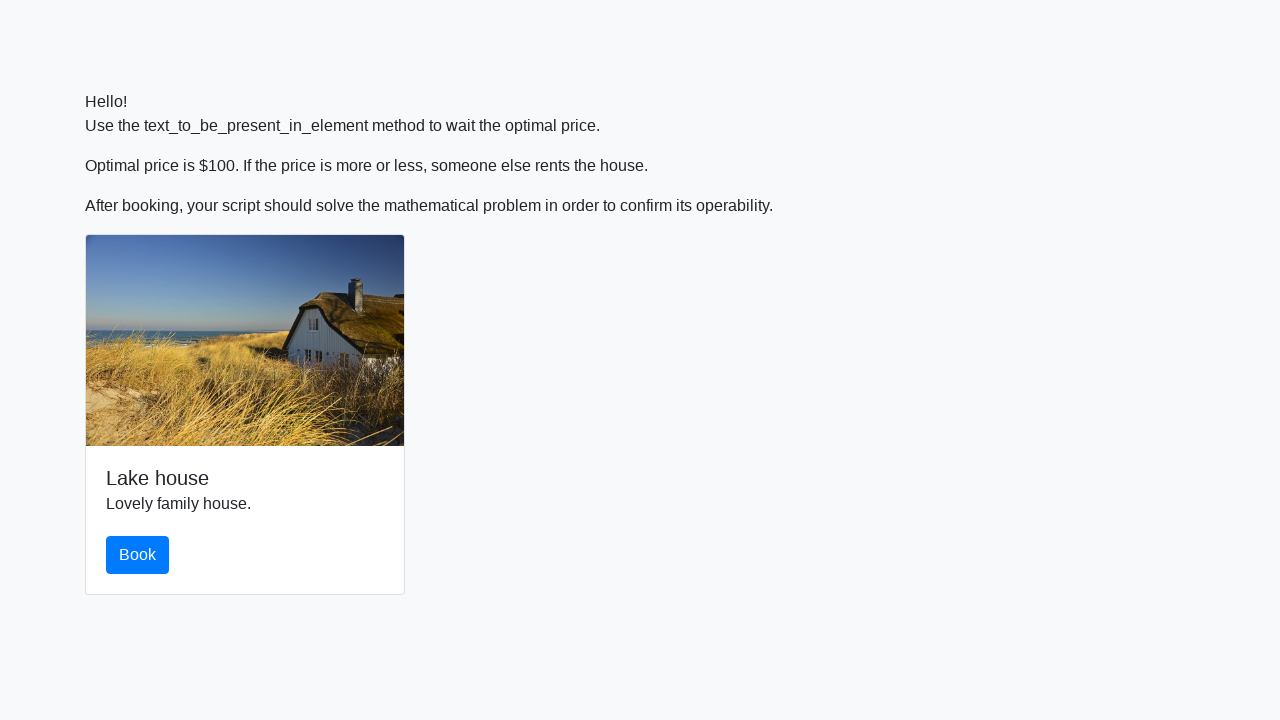

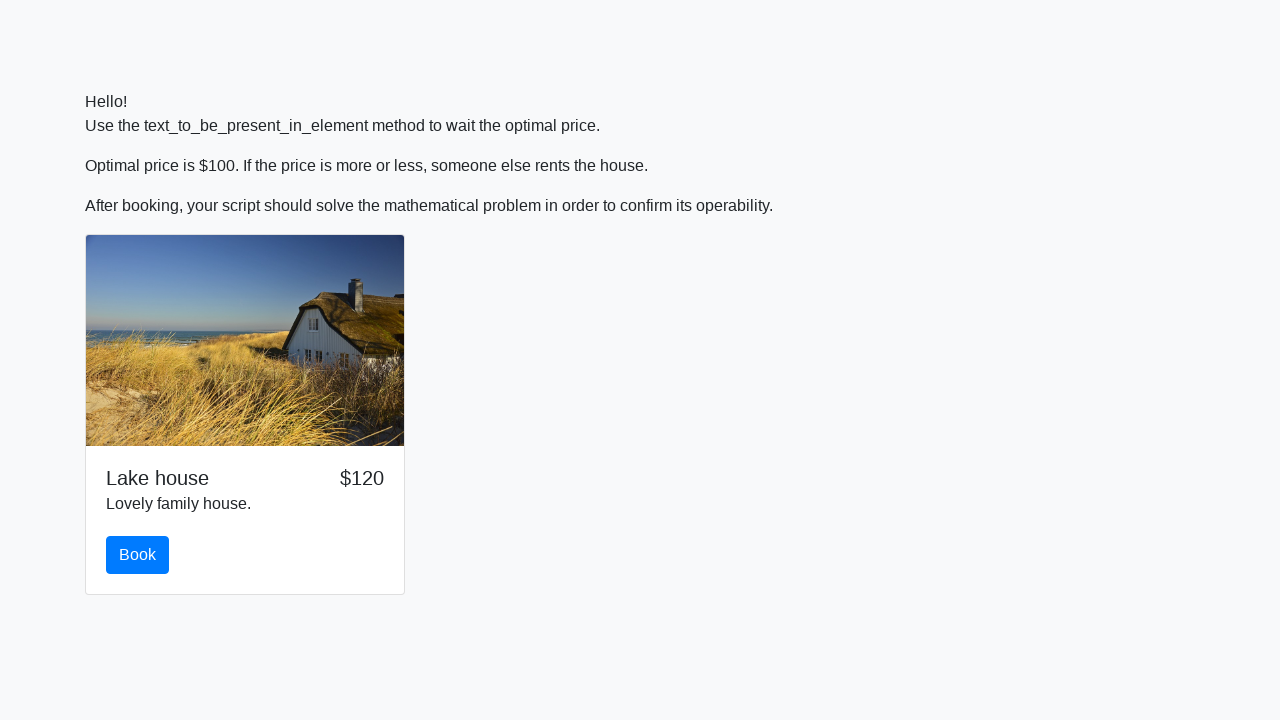